Tests a web form by filling in a text field and submitting the form, then verifying the success message

Starting URL: https://www.selenium.dev/selenium/web/web-form.html

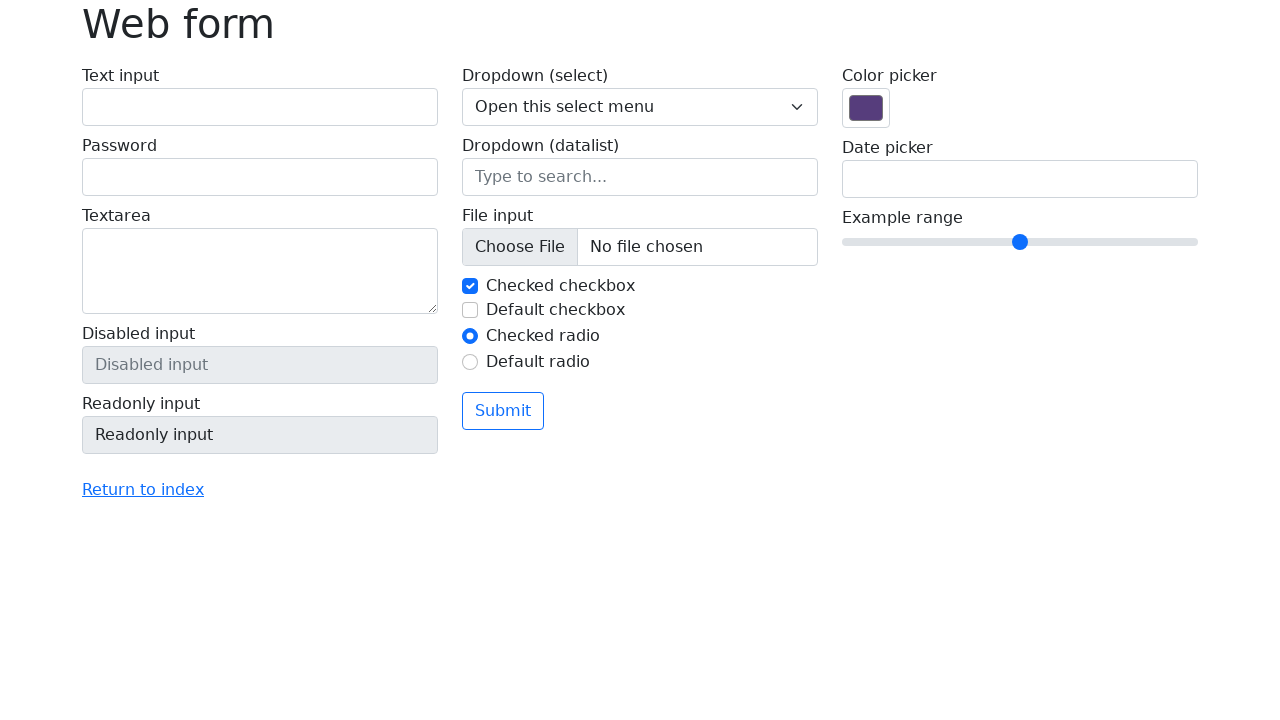

Filled text field with 'Selenium' on input[name='my-text']
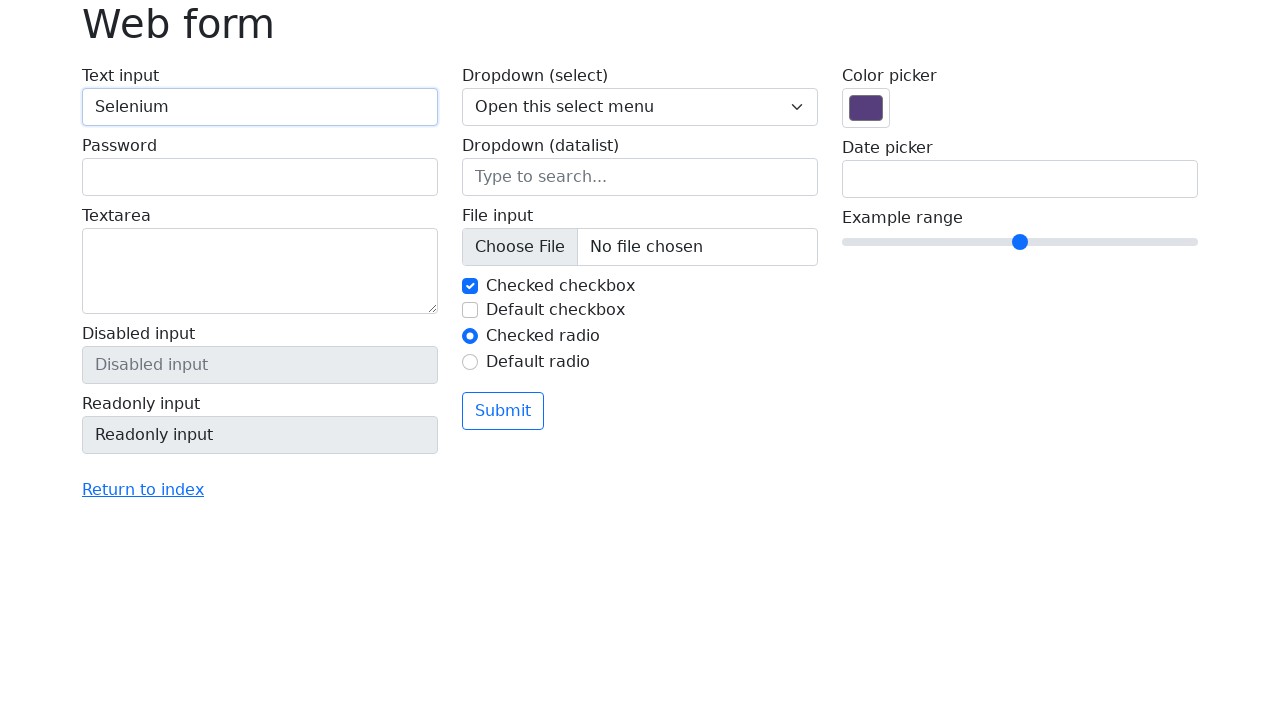

Clicked submit button to submit the form at (503, 411) on button[type='submit']
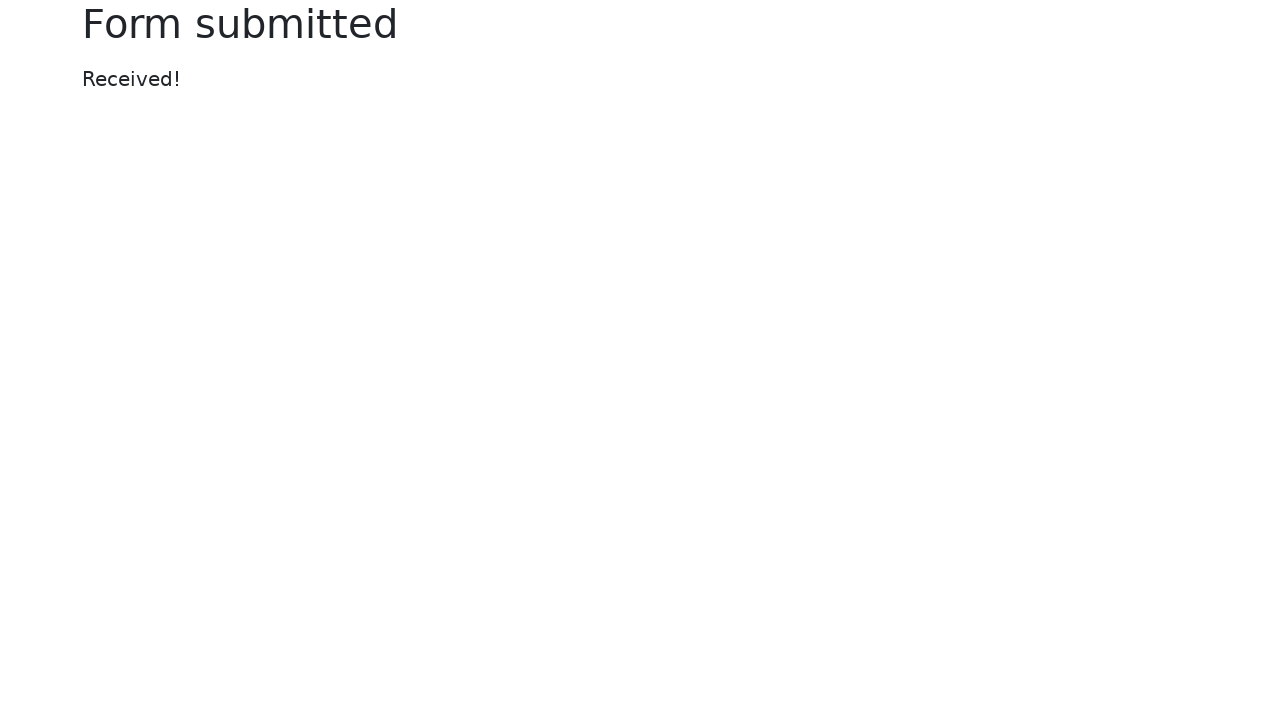

Success message appeared on the page
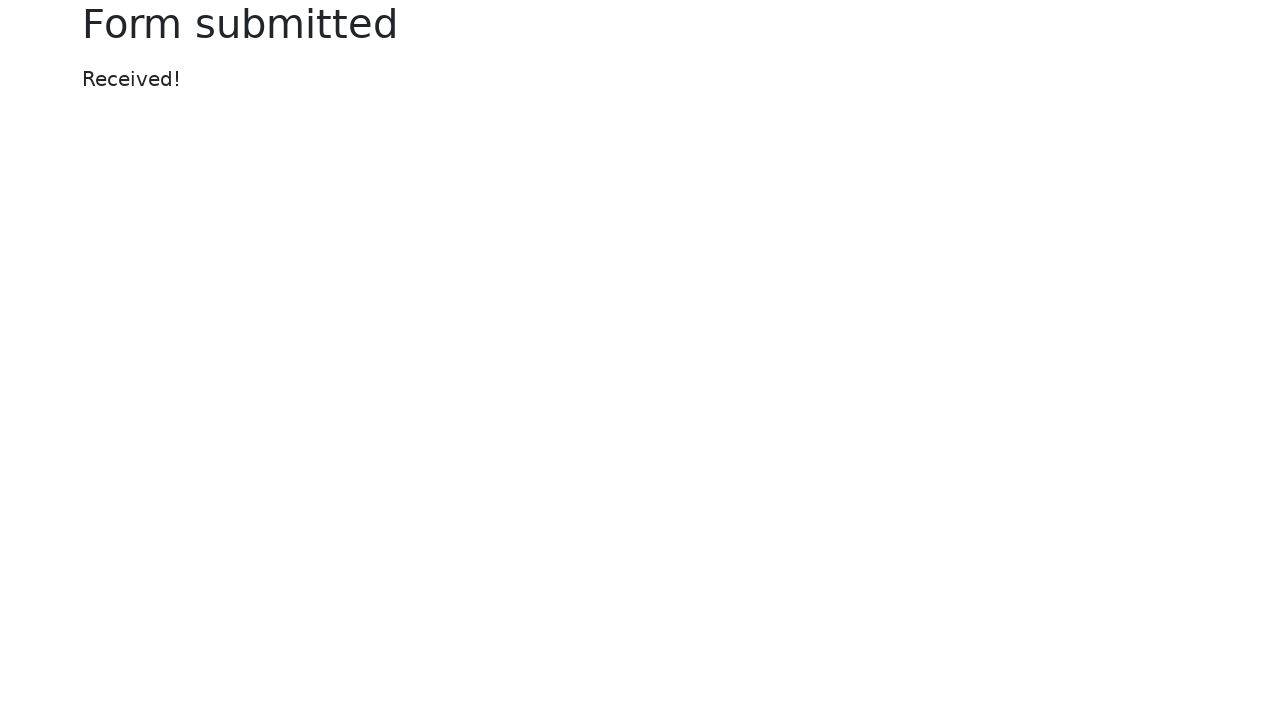

Verified success message displays 'Received!'
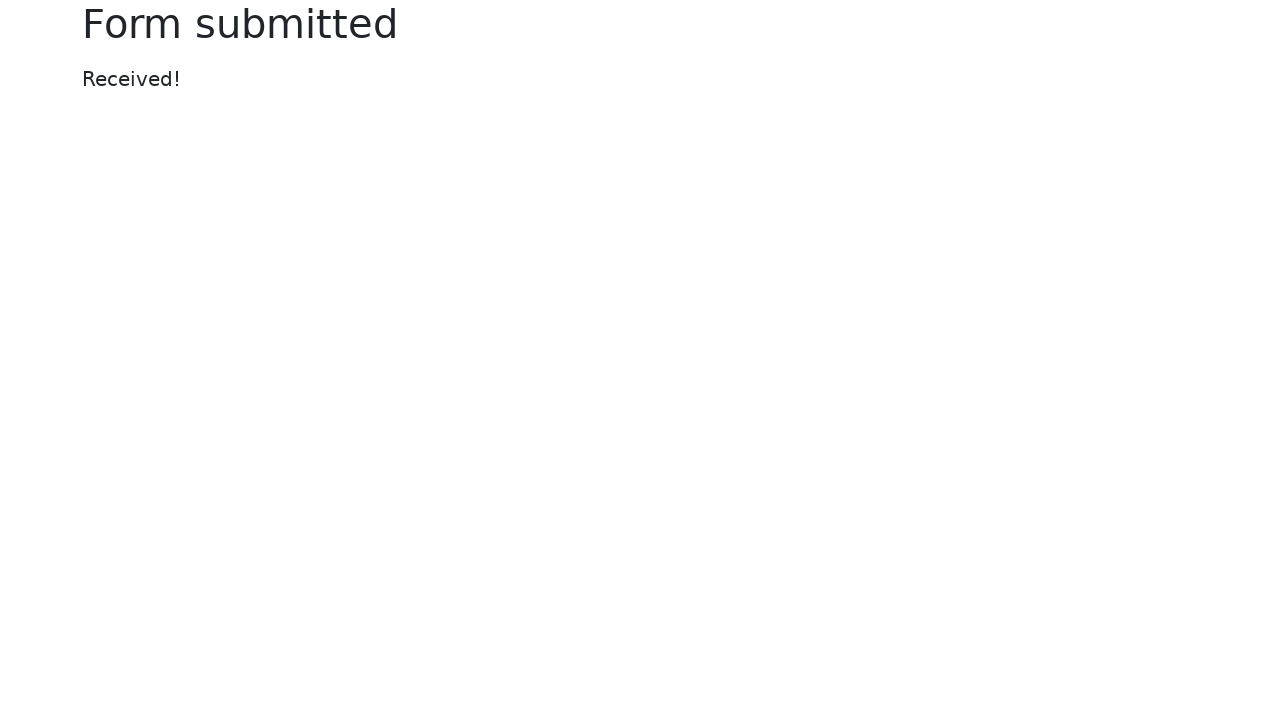

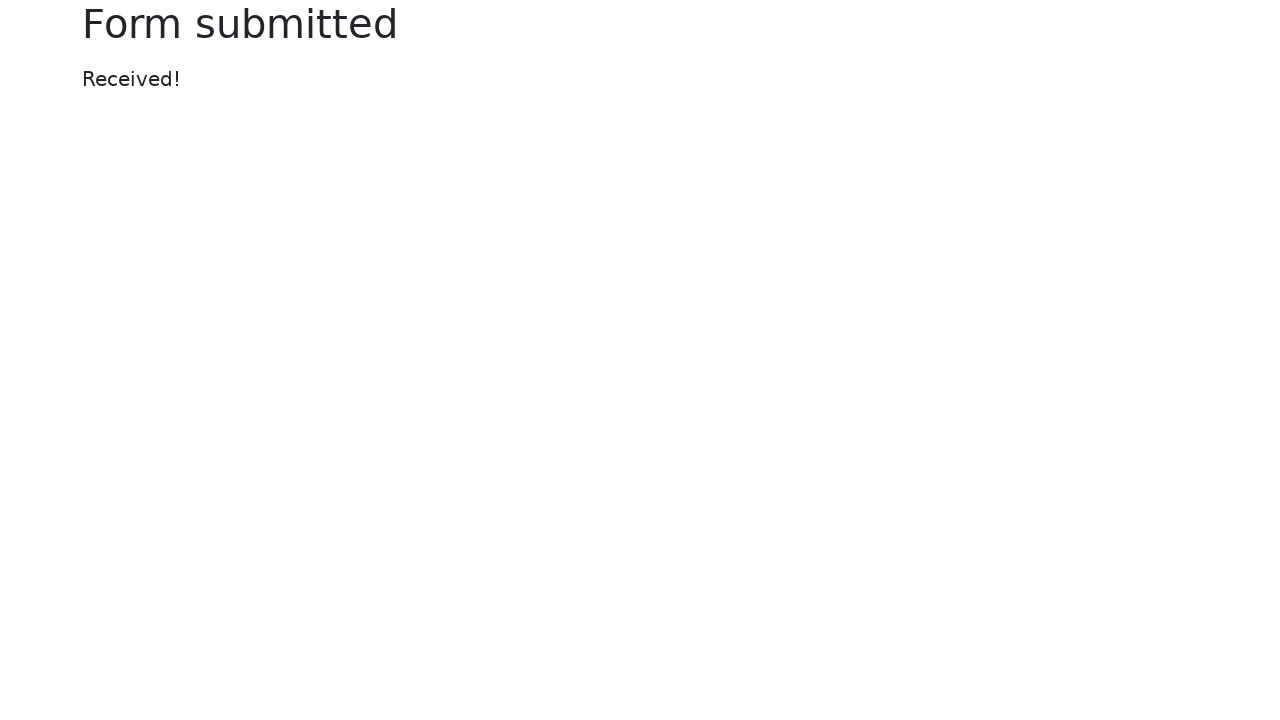